Tests multiplication operation (3 * 4 = 12) on the calculator

Starting URL: http://juliemr.github.io/protractor-demo/

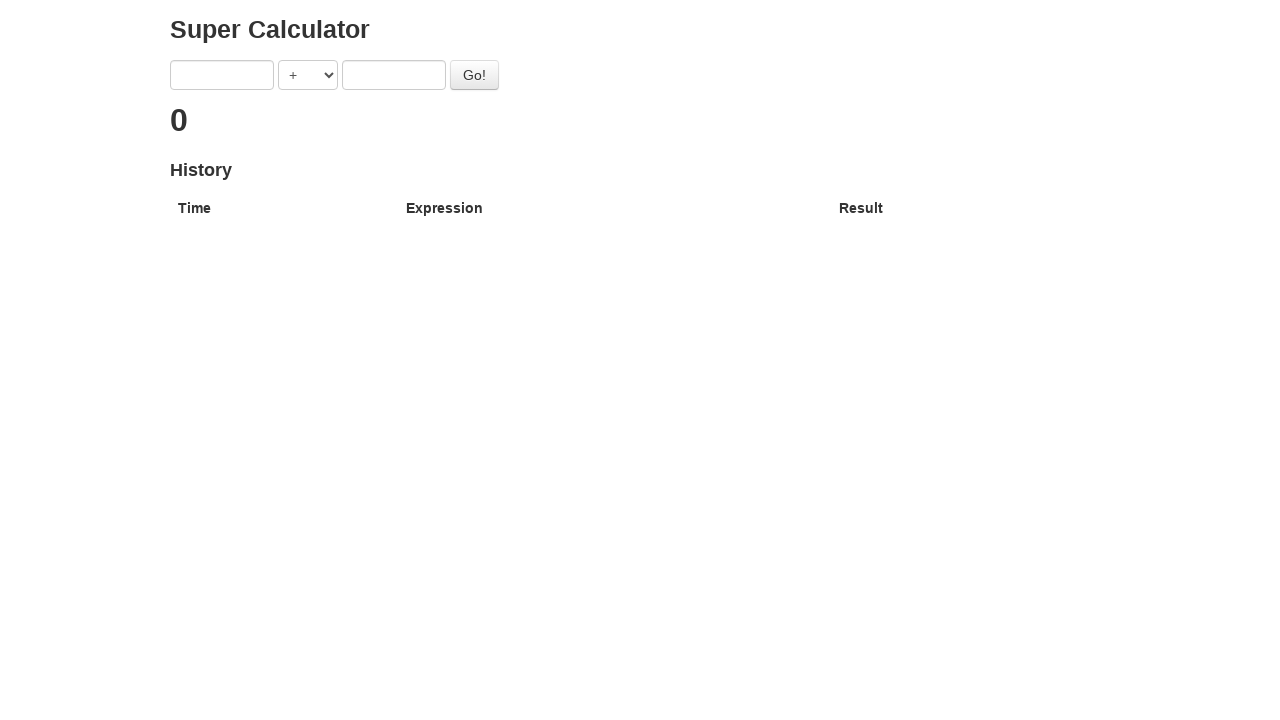

Filled first input field with 3 on input[ng-model='first']
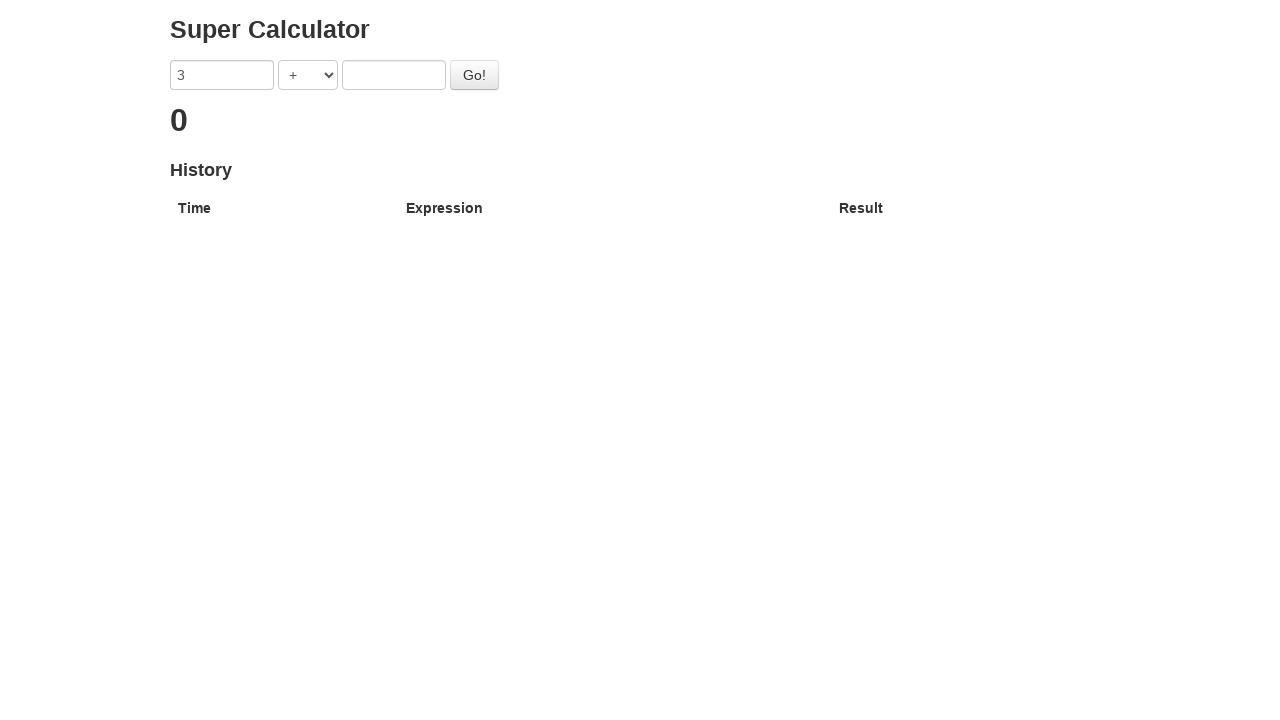

Filled second input field with 4 on input[ng-model='second']
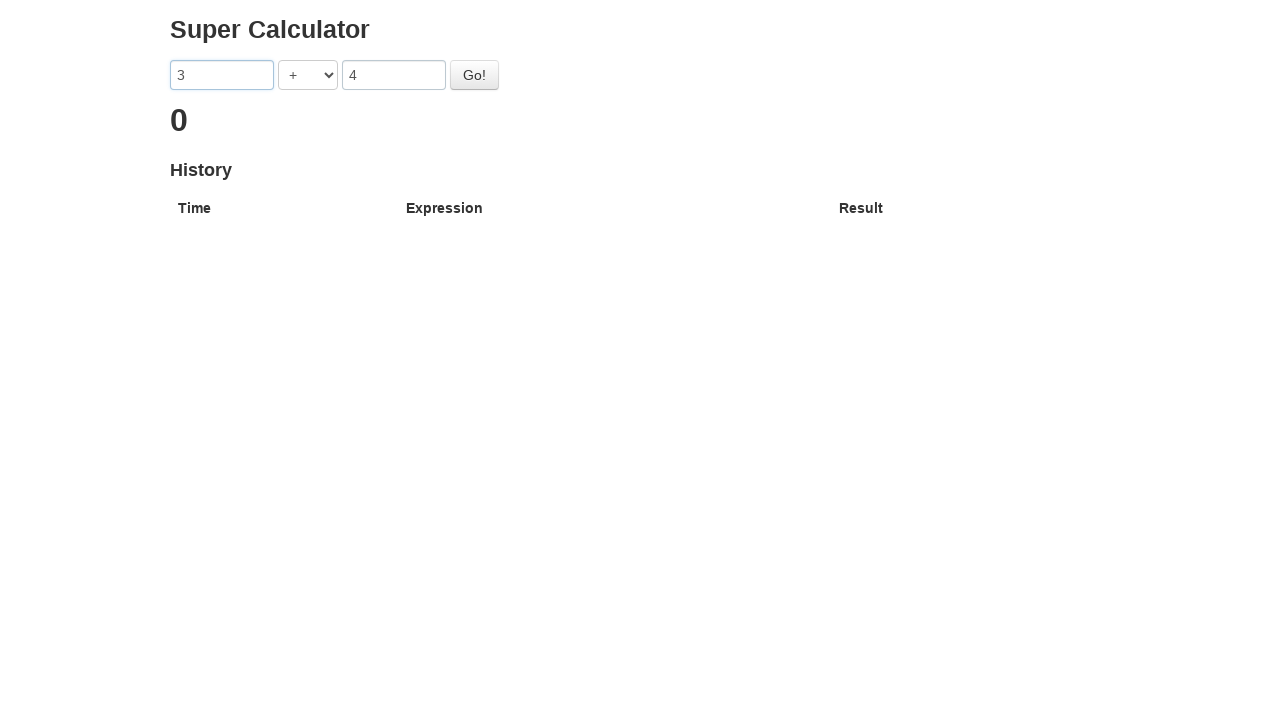

Selected multiplication operator on select[ng-model='operator']
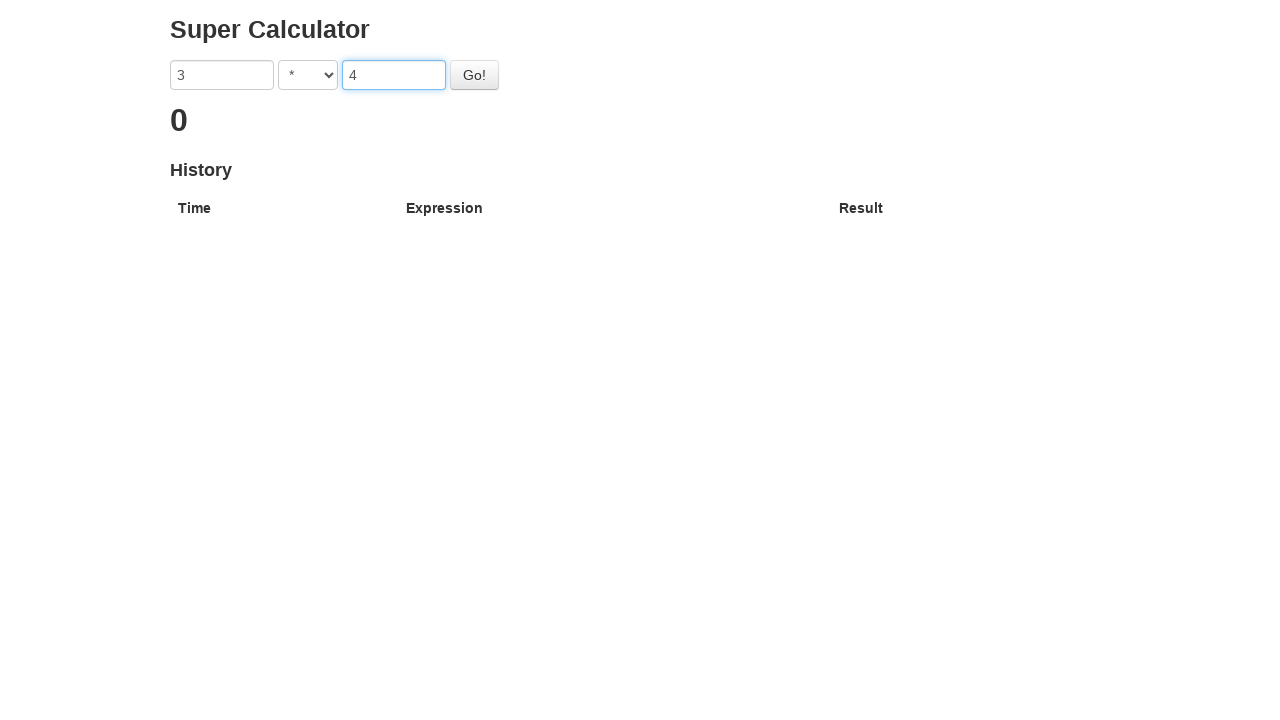

Clicked the Go button to execute calculation at (474, 75) on #gobutton
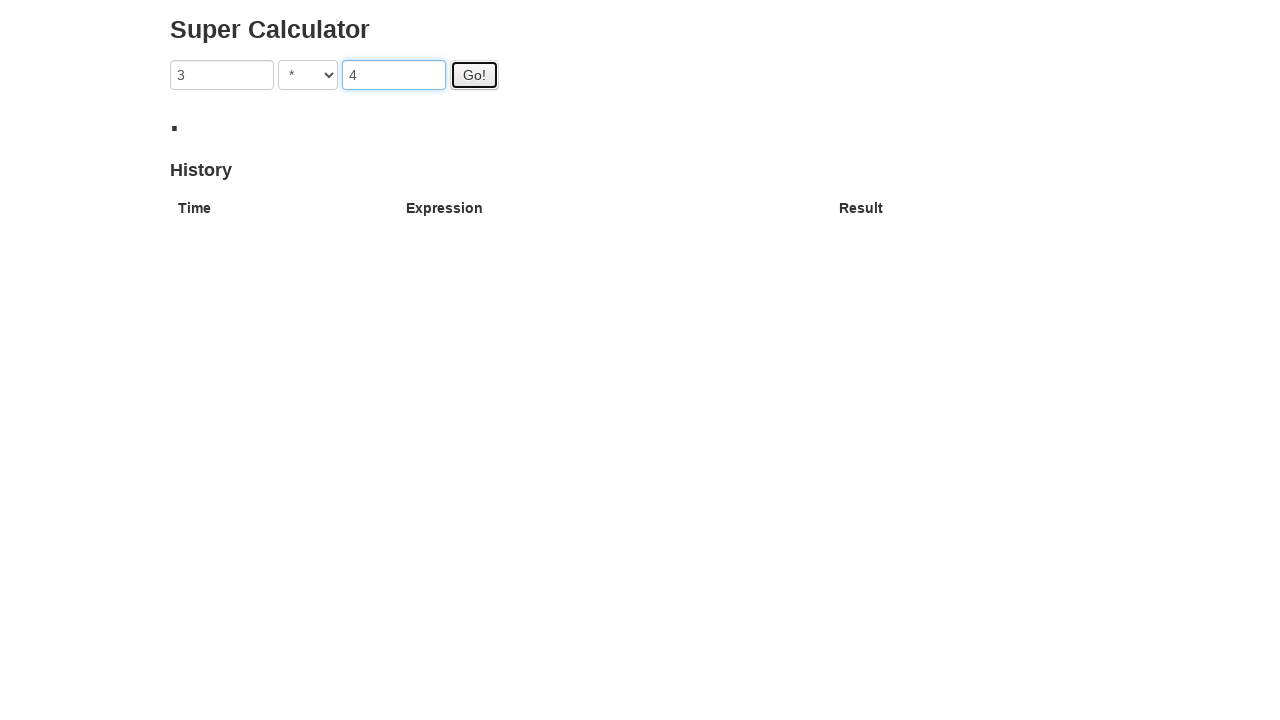

Verified result shows 12 (3 * 4)
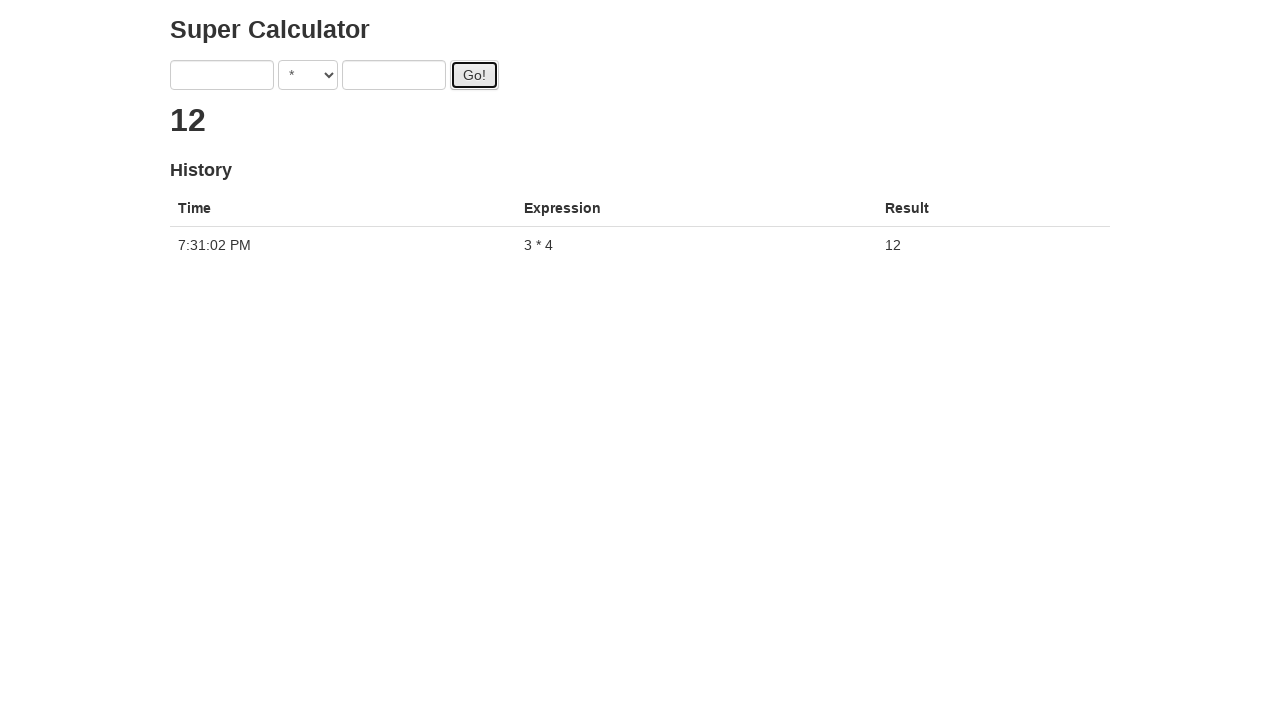

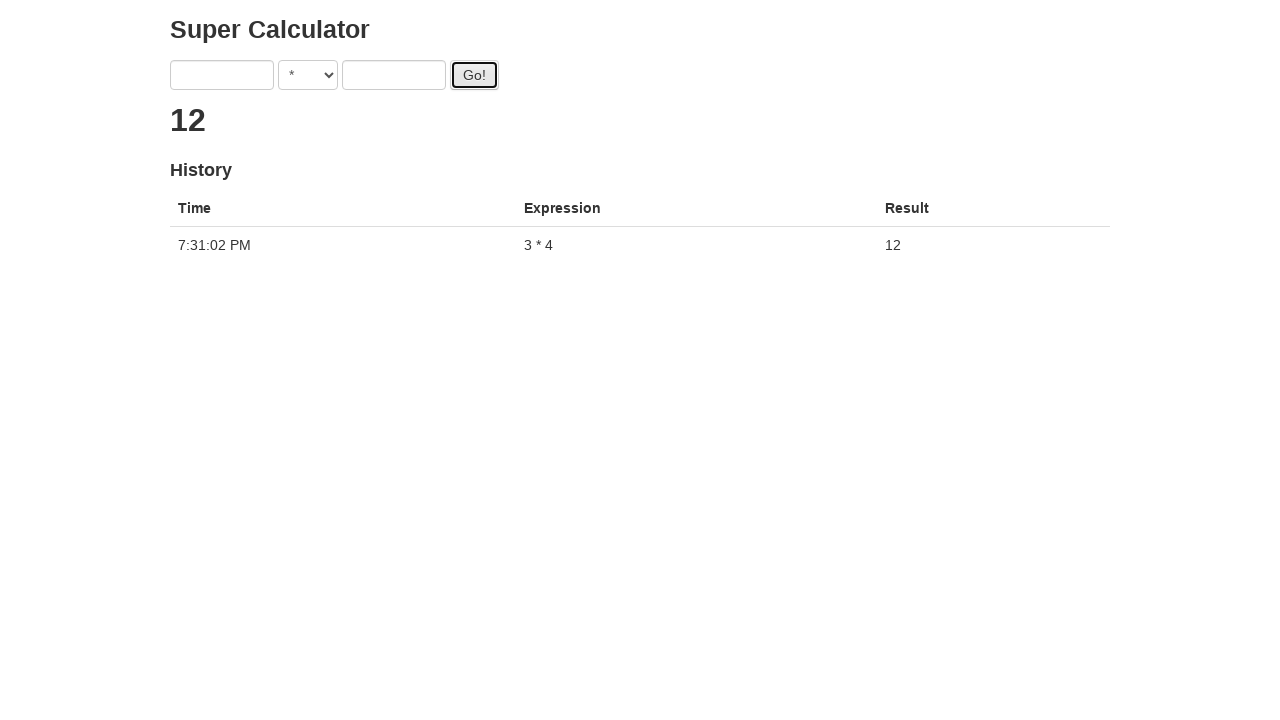